Tests the text input functionality on UI Testing Playground by entering text into an input field and clicking a button that updates its text based on the input value

Starting URL: http://uitestingplayground.com/textinput

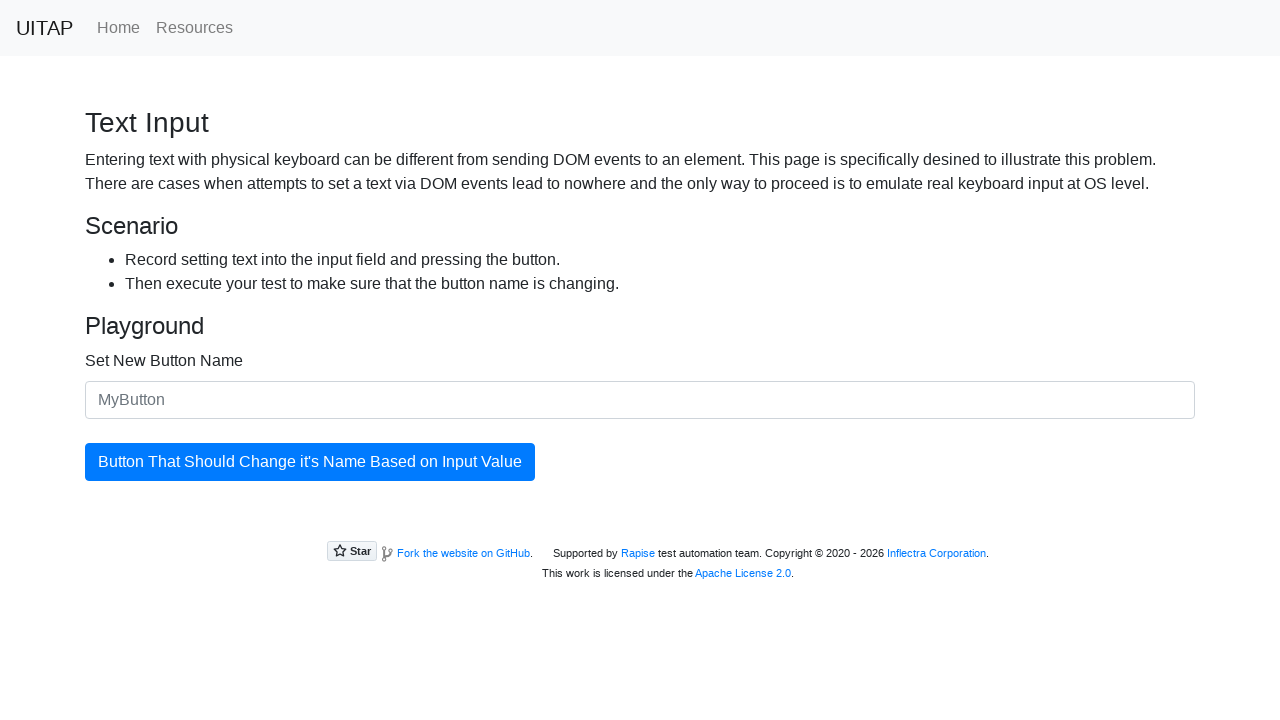

Filled input field with 'SkyPro' on input#newButtonName
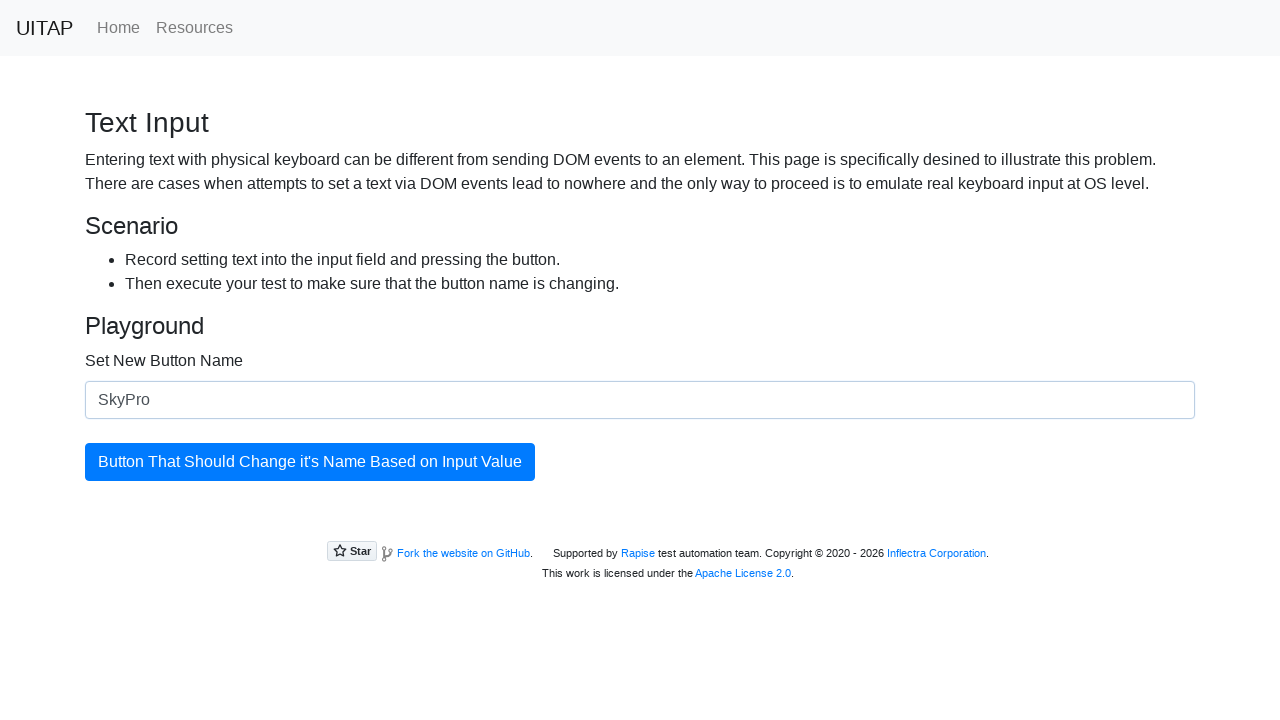

Clicked the updating button at (310, 462) on button#updatingButton
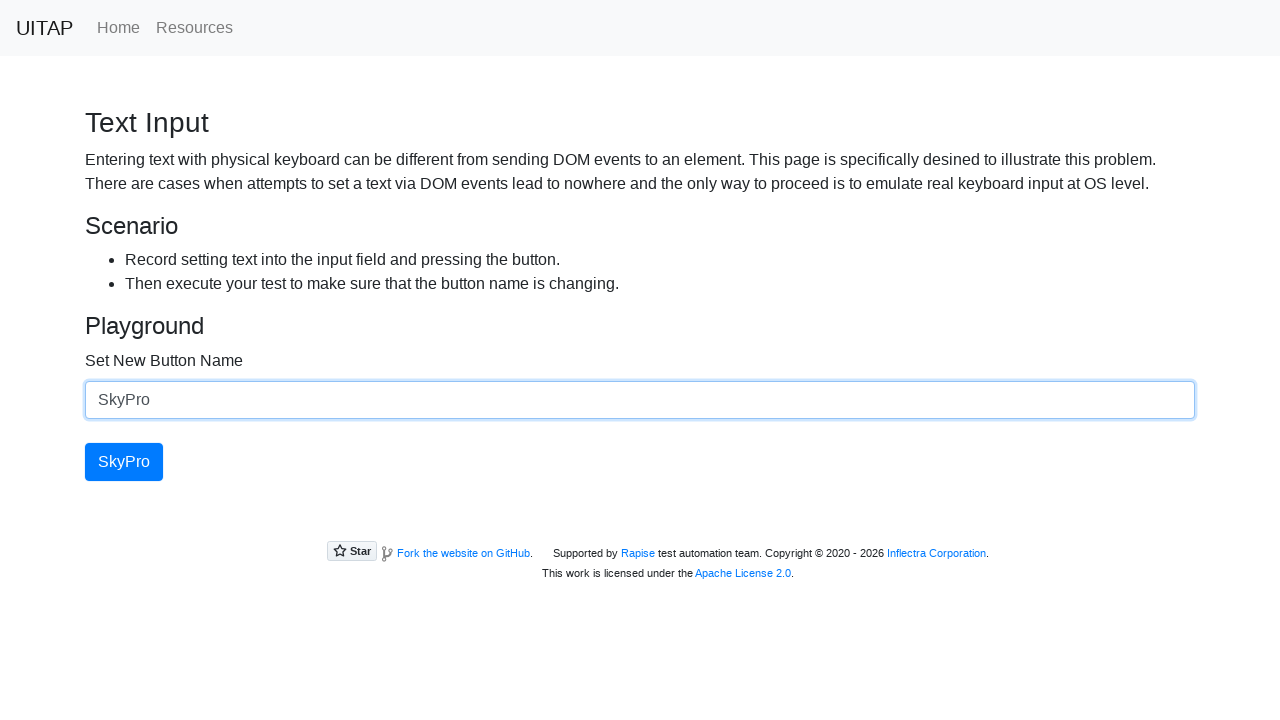

Button text updated based on input value
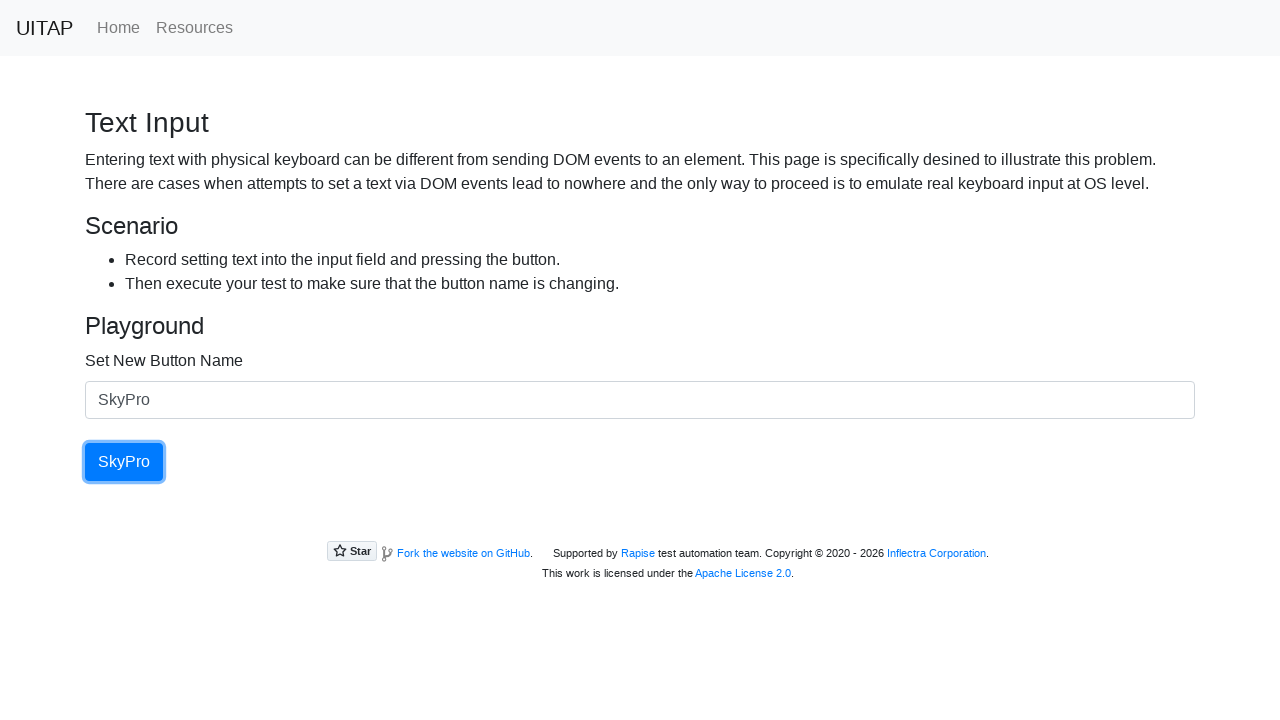

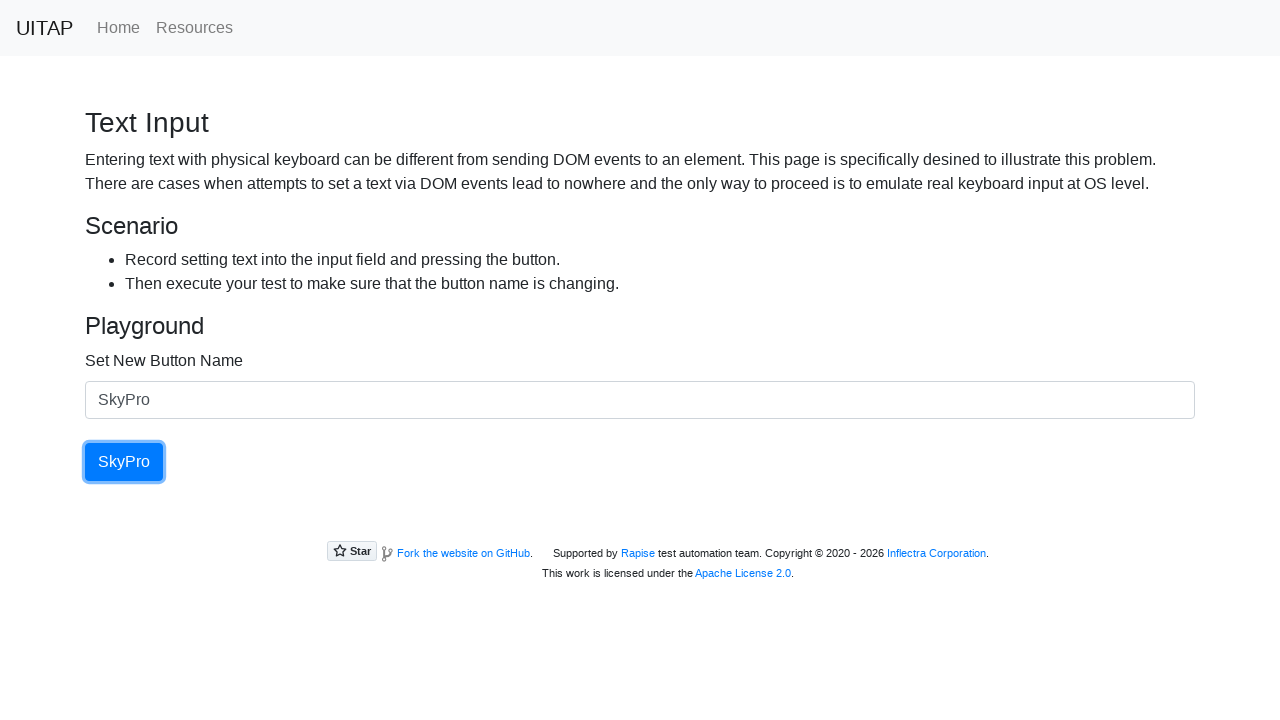